Tests the PlayPhrase.me website by clicking to start video playback, searching for phrases in the search bar, checking search result counts, and detecting when the sponsor limit message appears.

Starting URL: https://playphrase.me/

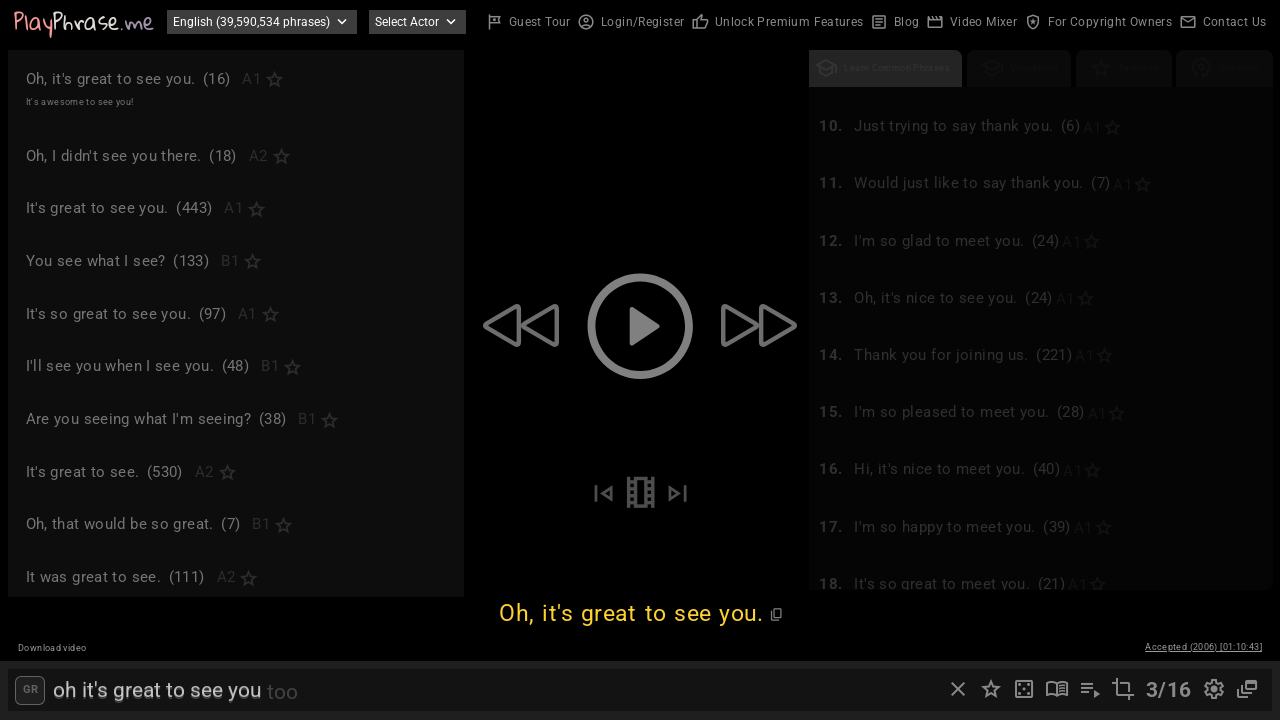

Clicked body to start video playback at (640, 360) on body
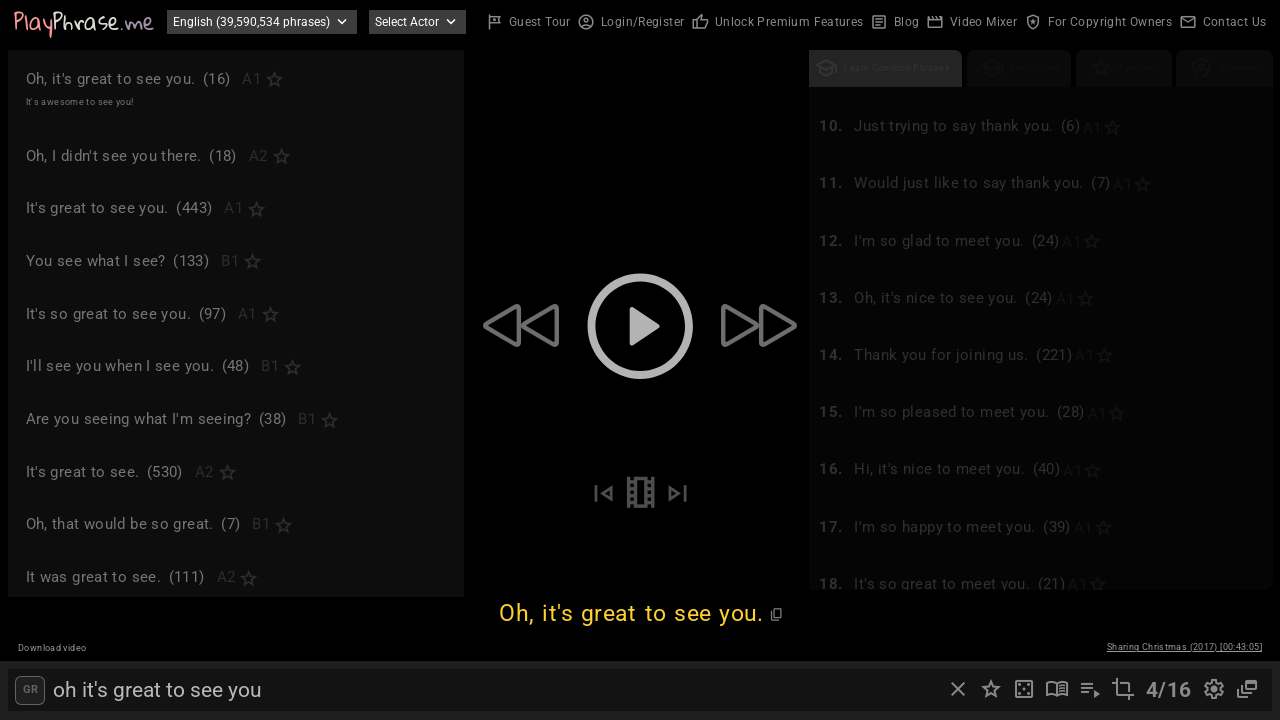

Located search input field
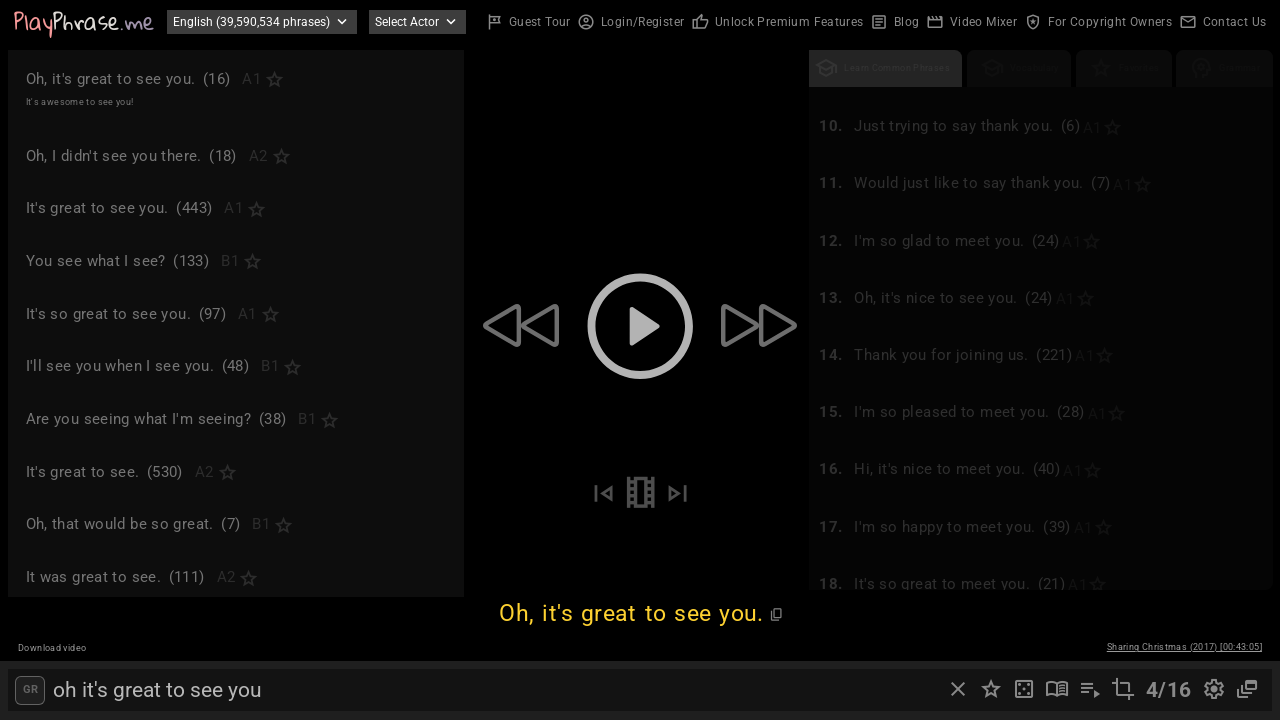

Clicked close button to clear previous search at (958, 689) on xpath=//i[contains(text(),'close')] >> nth=0
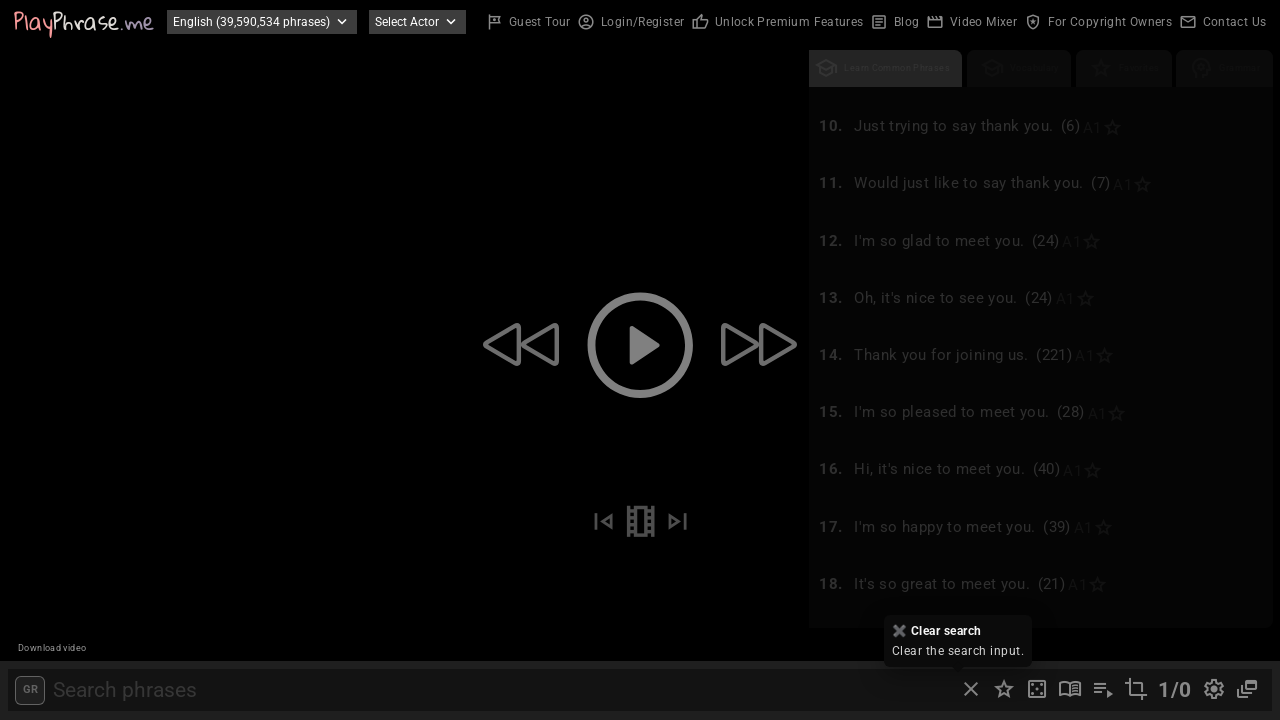

Filled search bar with phrase 'hello world' on #search-input
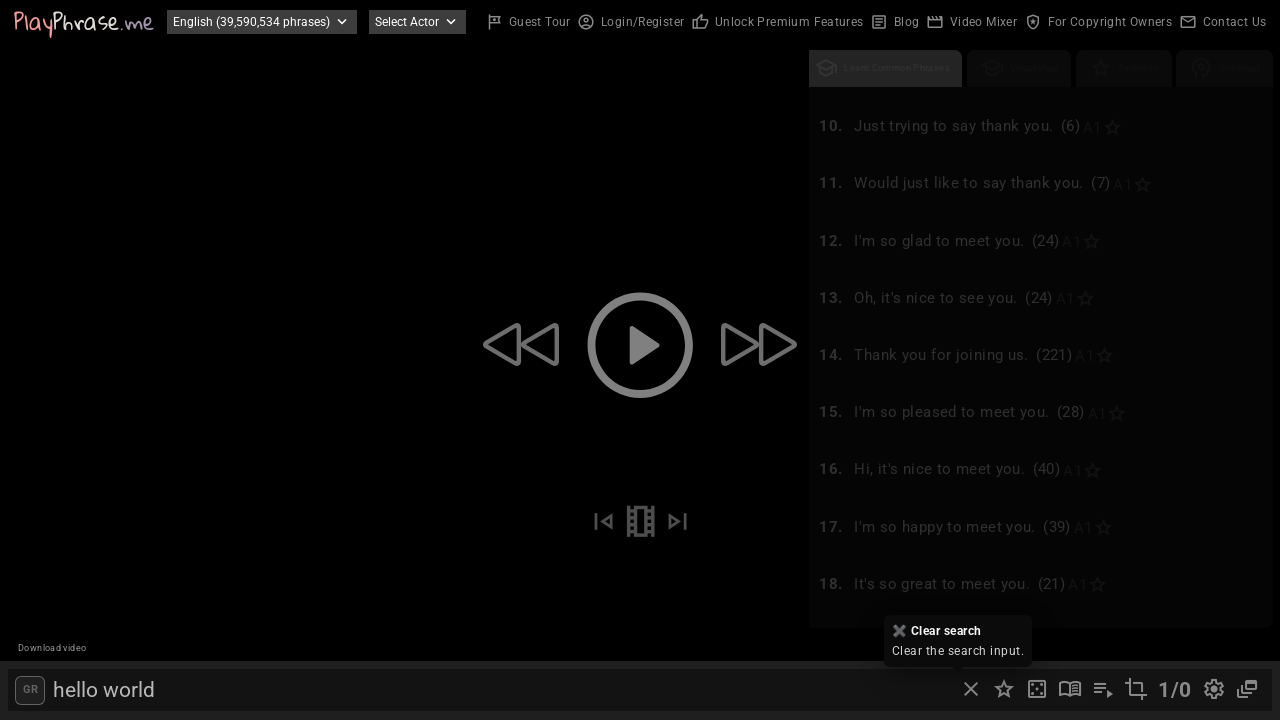

Waited 2 seconds for search results to load for 'hello world'
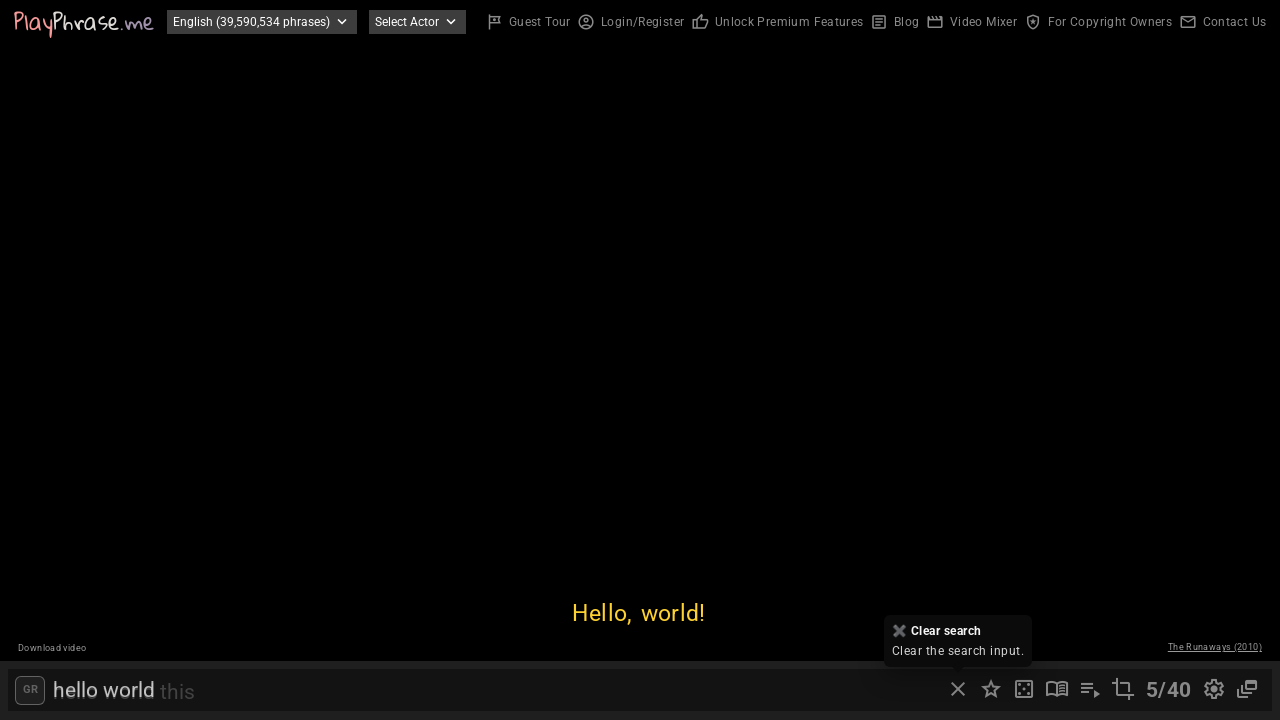

Retrieved search result count text: '5/40'
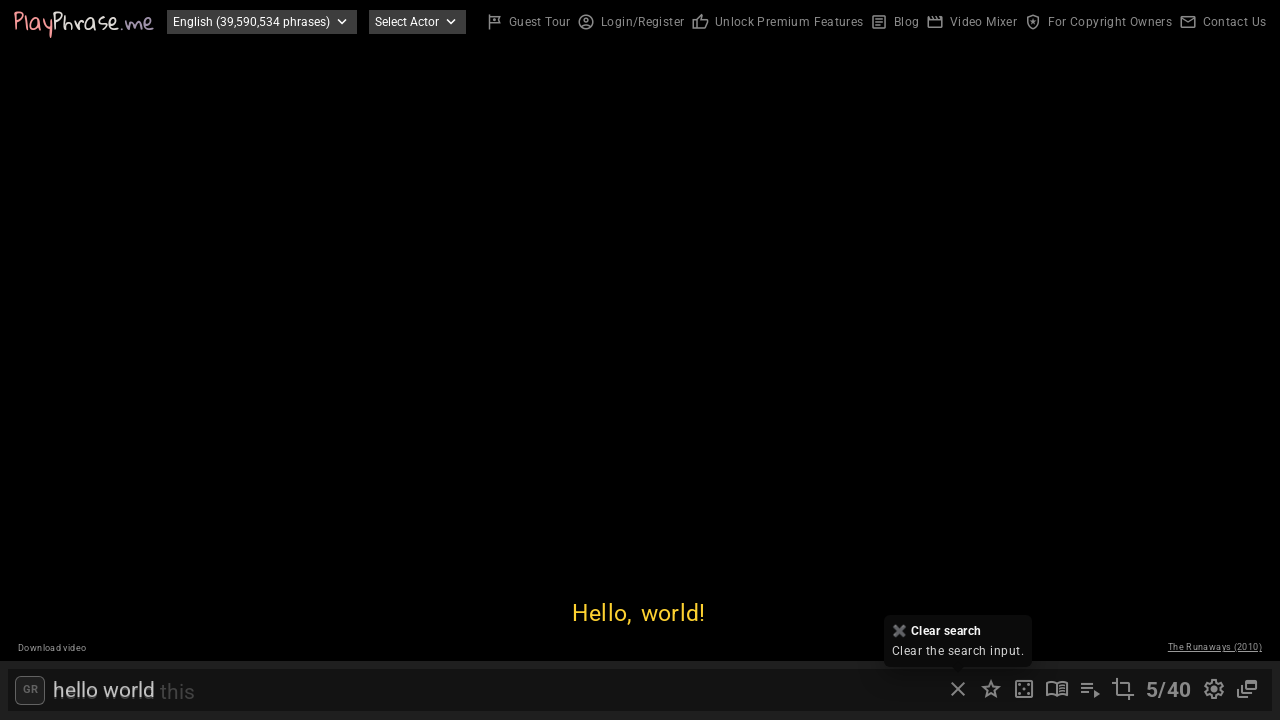

Sponsor limit message did not appear or timeout occurred
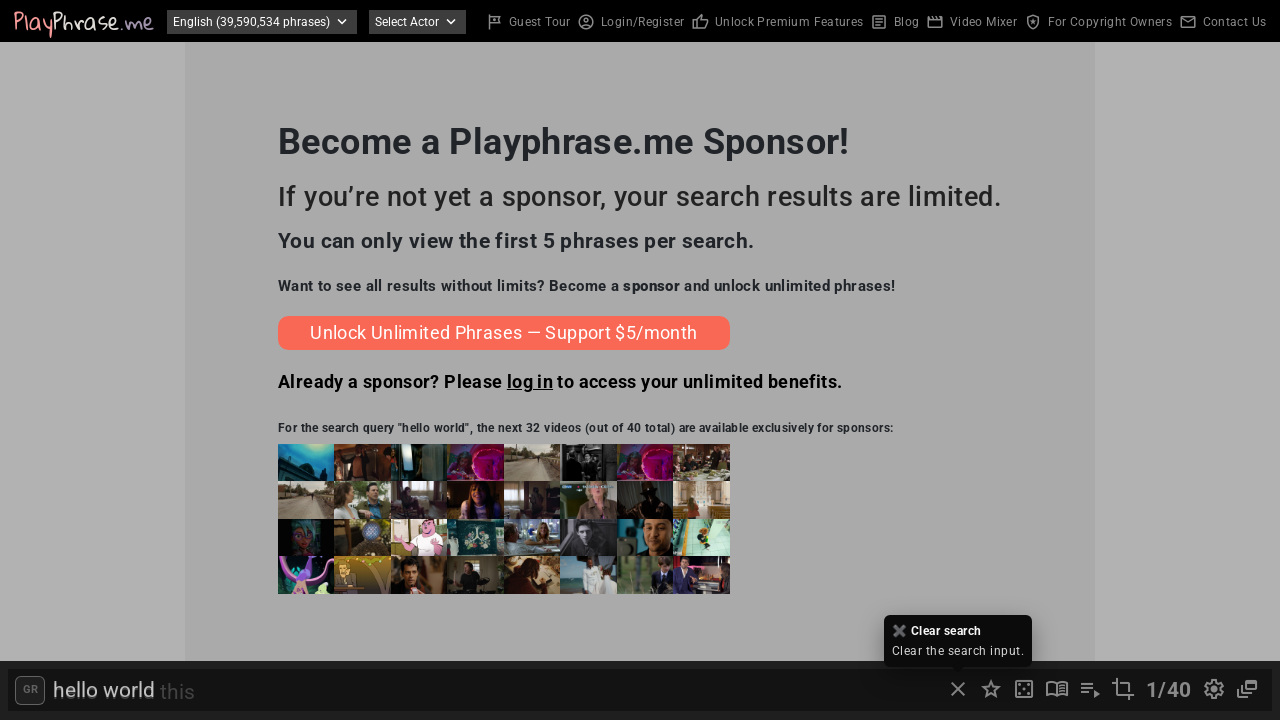

Clicked close button to clear previous search at (958, 689) on xpath=//i[contains(text(),'close')] >> nth=0
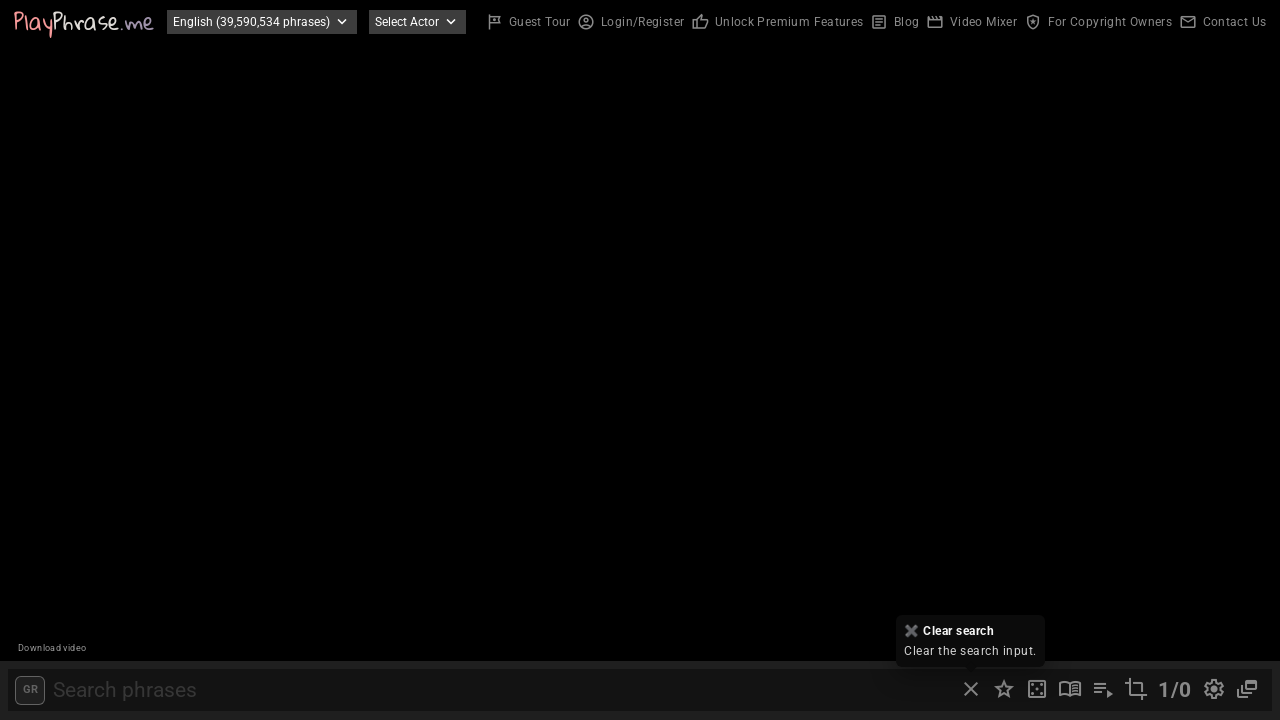

Filled search bar with phrase 'good morning' on #search-input
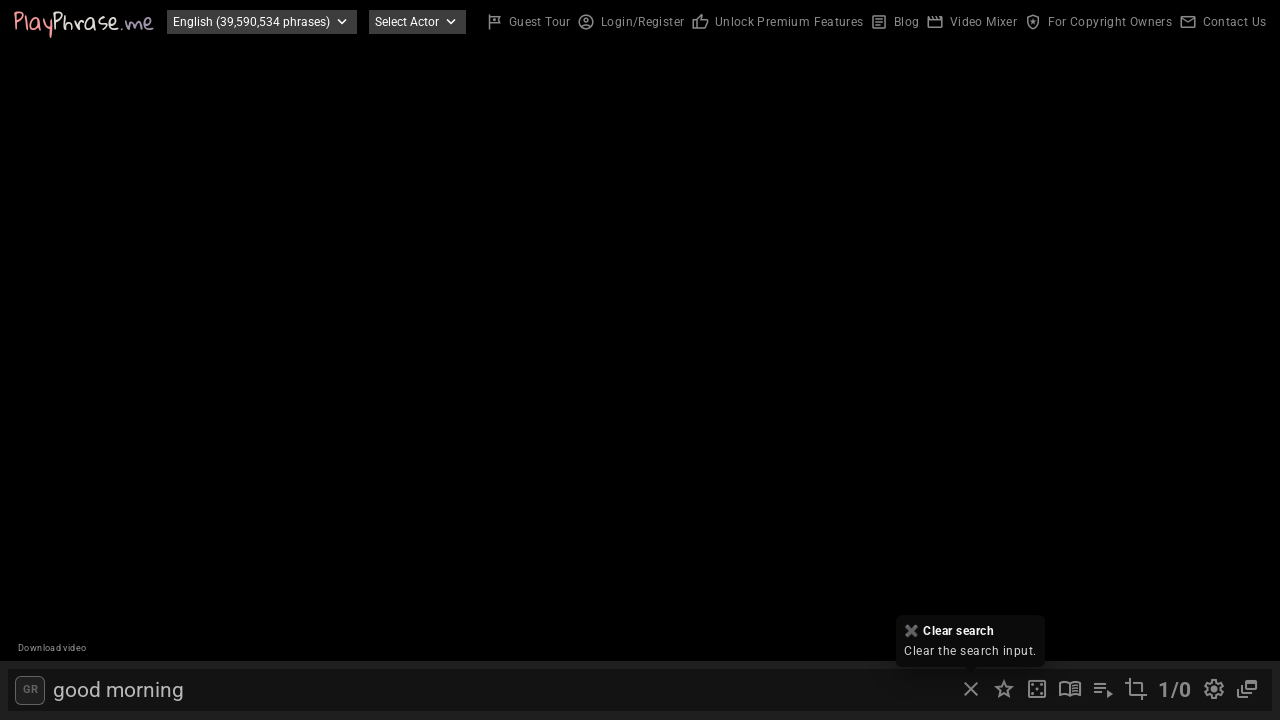

Waited 2 seconds for search results to load for 'good morning'
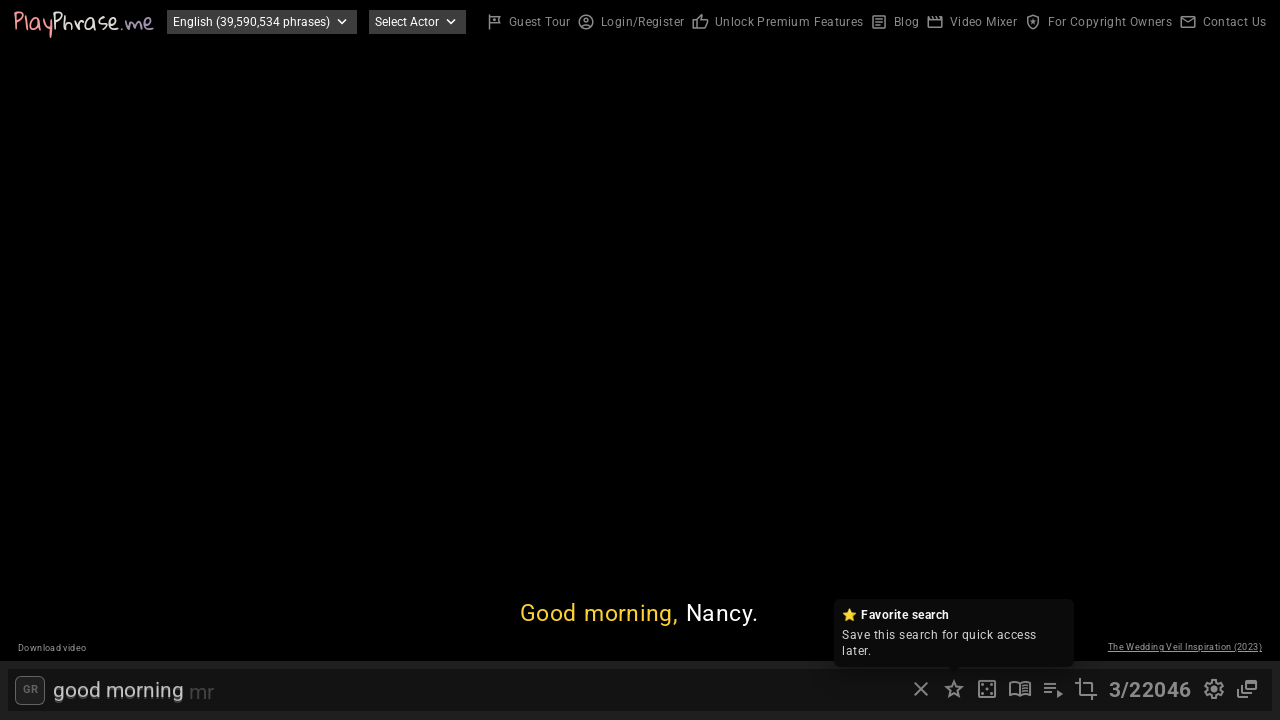

Retrieved search result count text: '3/22046'
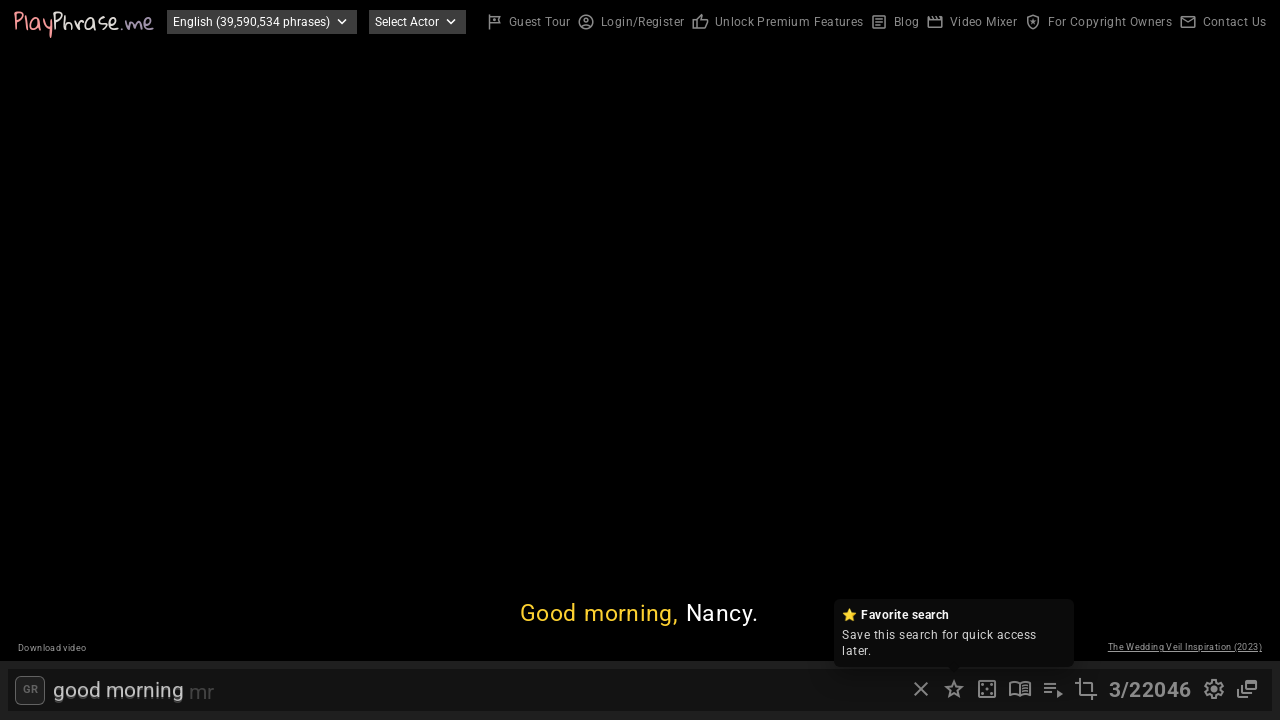

Sponsor limit message did not appear or timeout occurred
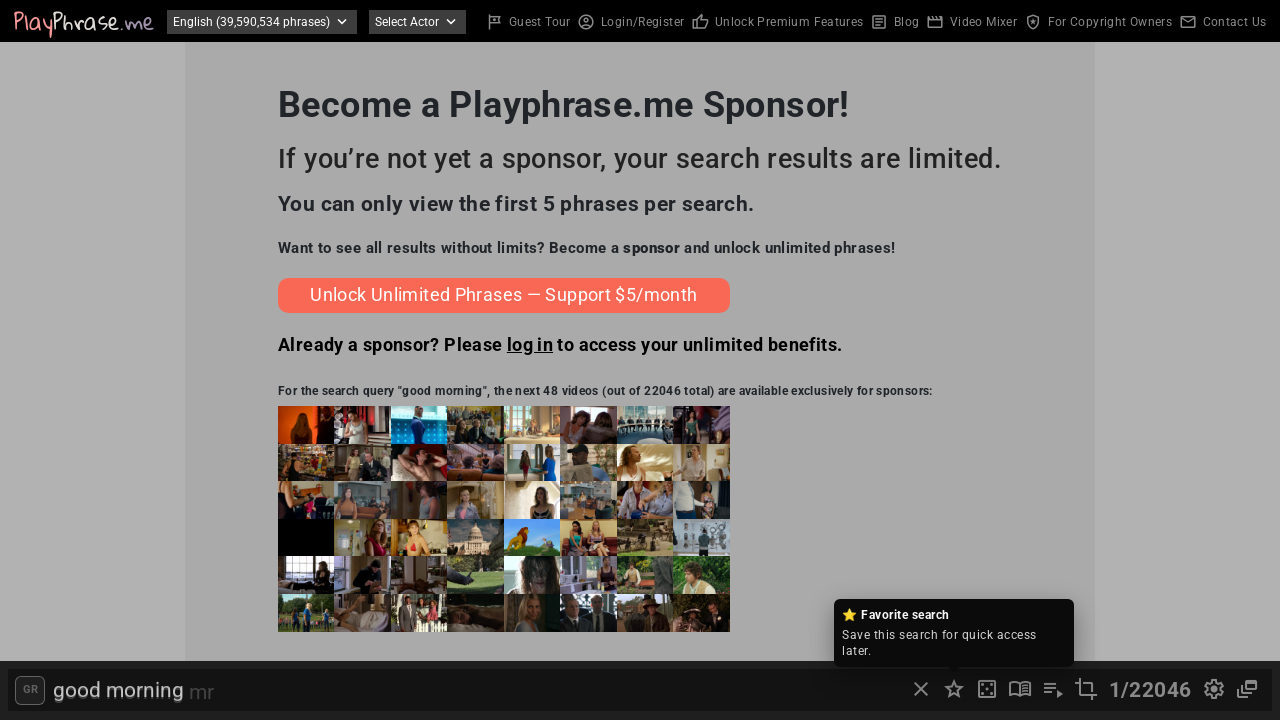

Clicked close button to clear previous search at (921, 689) on xpath=//i[contains(text(),'close')] >> nth=0
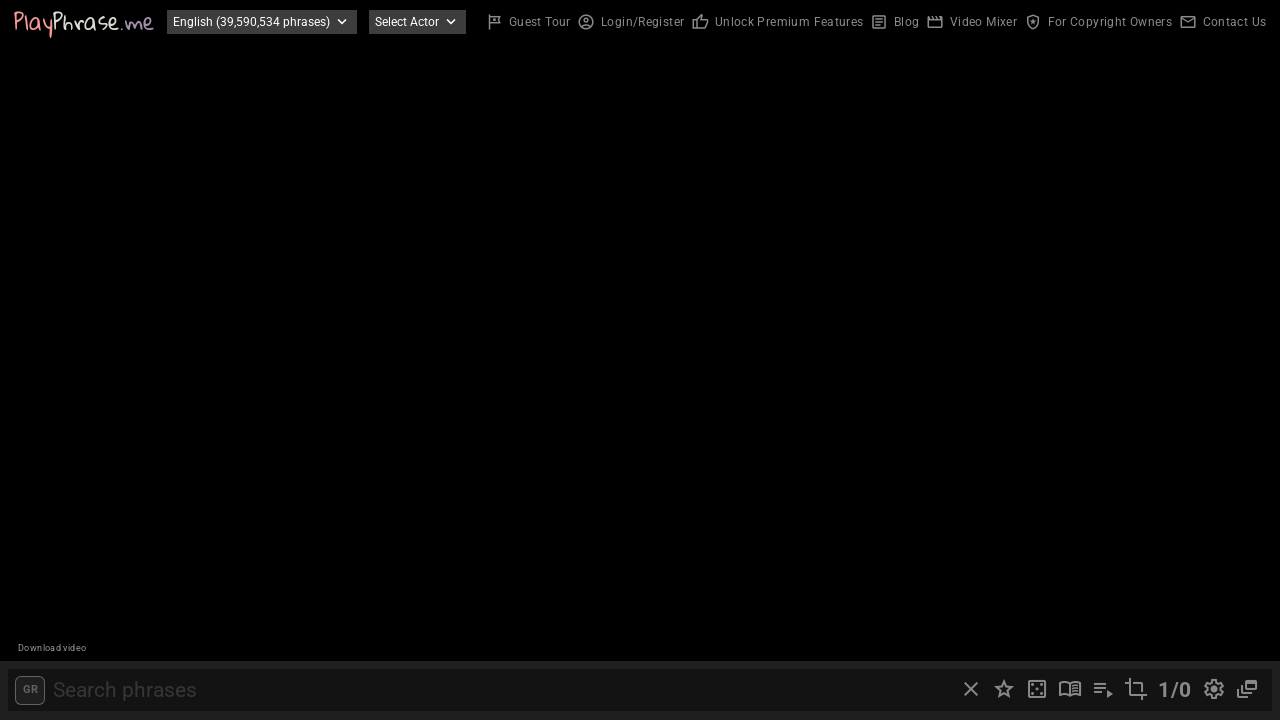

Filled search bar with phrase 'thank you' on #search-input
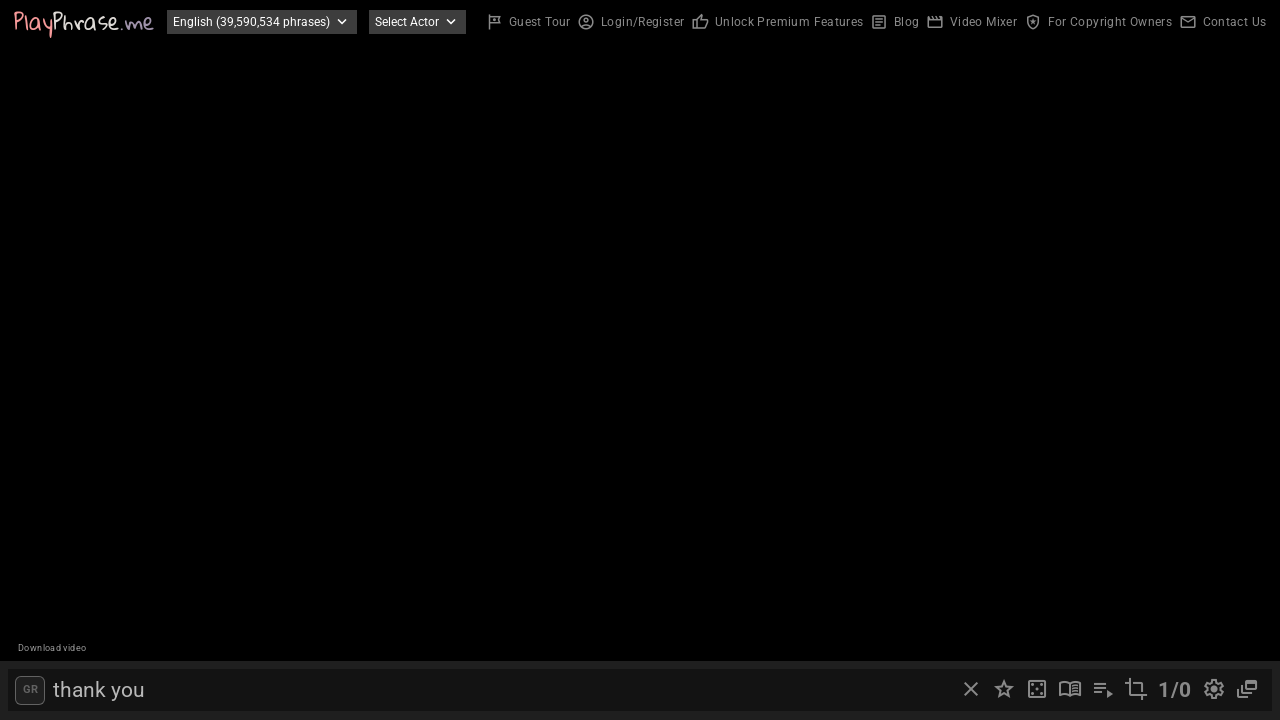

Waited 2 seconds for search results to load for 'thank you'
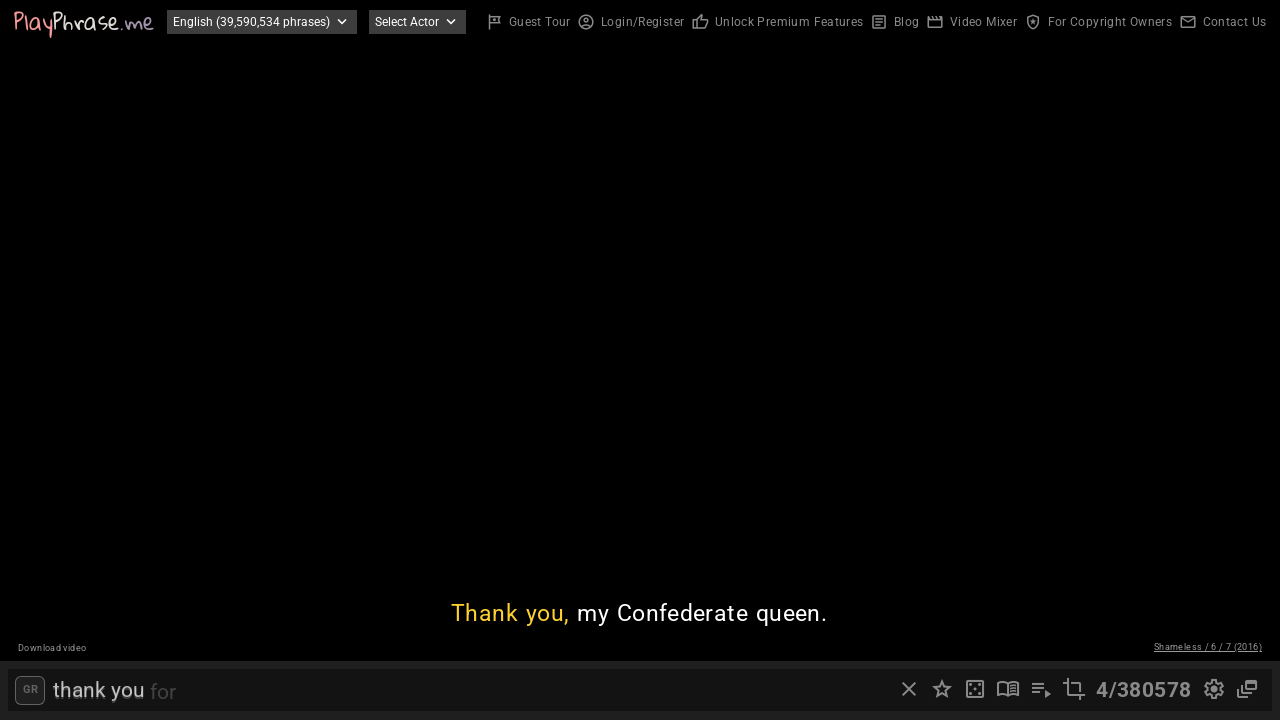

Retrieved search result count text: '4/380578'
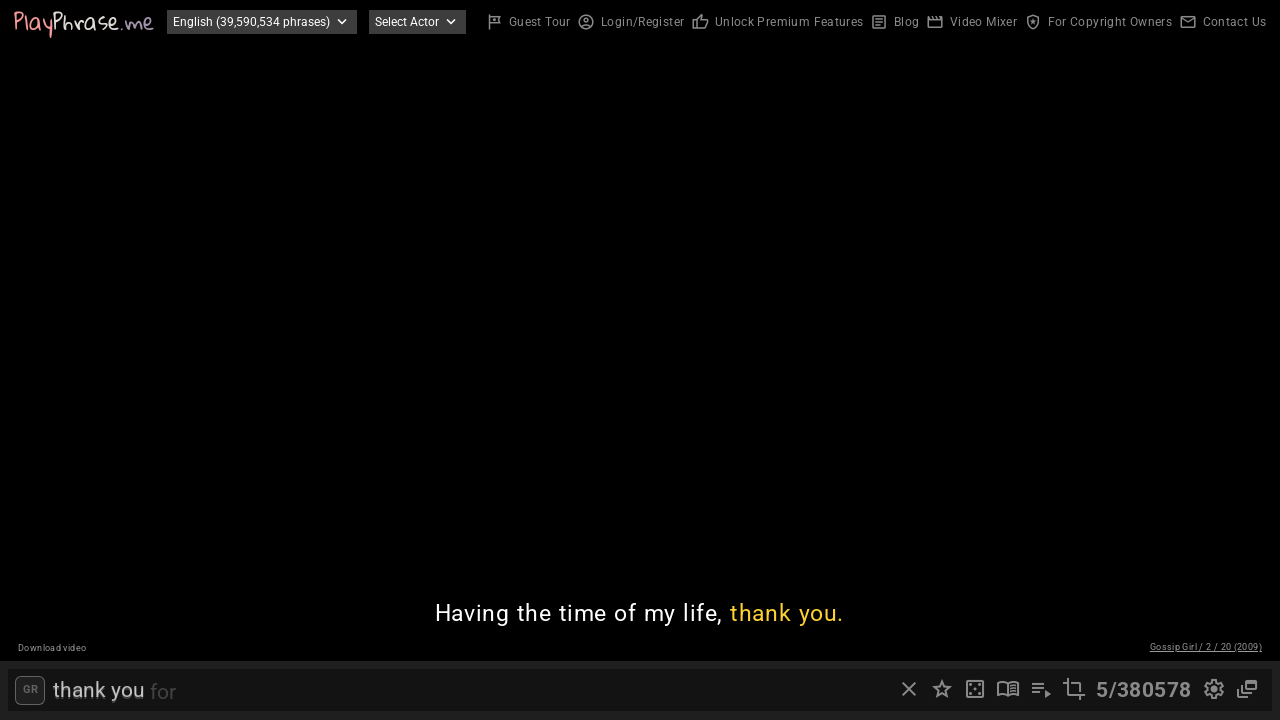

Sponsor limit message did not appear or timeout occurred
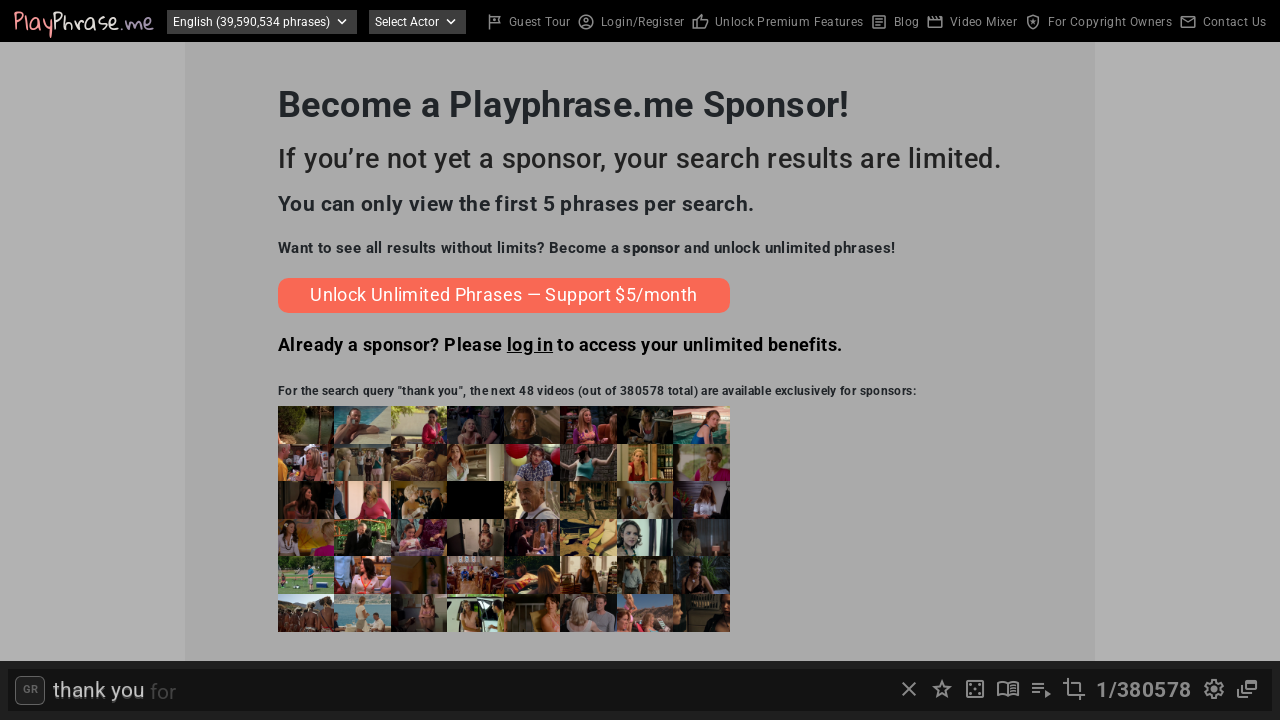

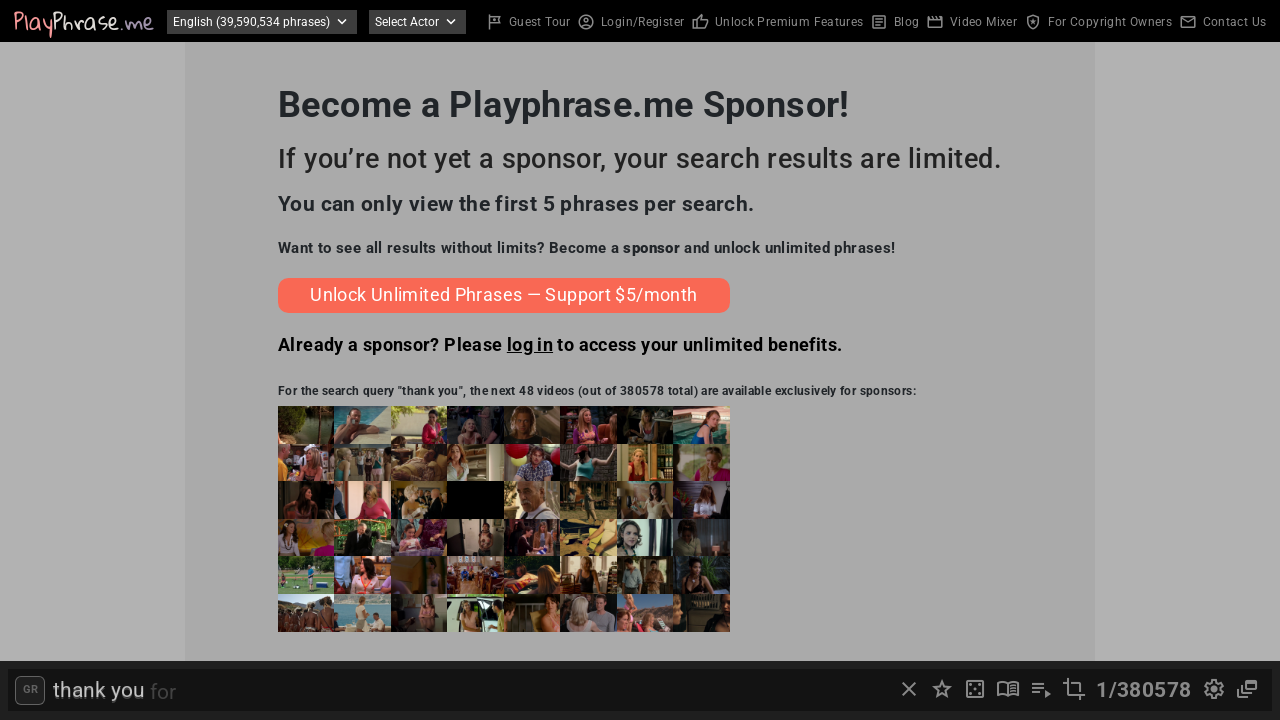